Tests selecting multiple options from a multi-select dropdown

Starting URL: https://zimaev.github.io/select/

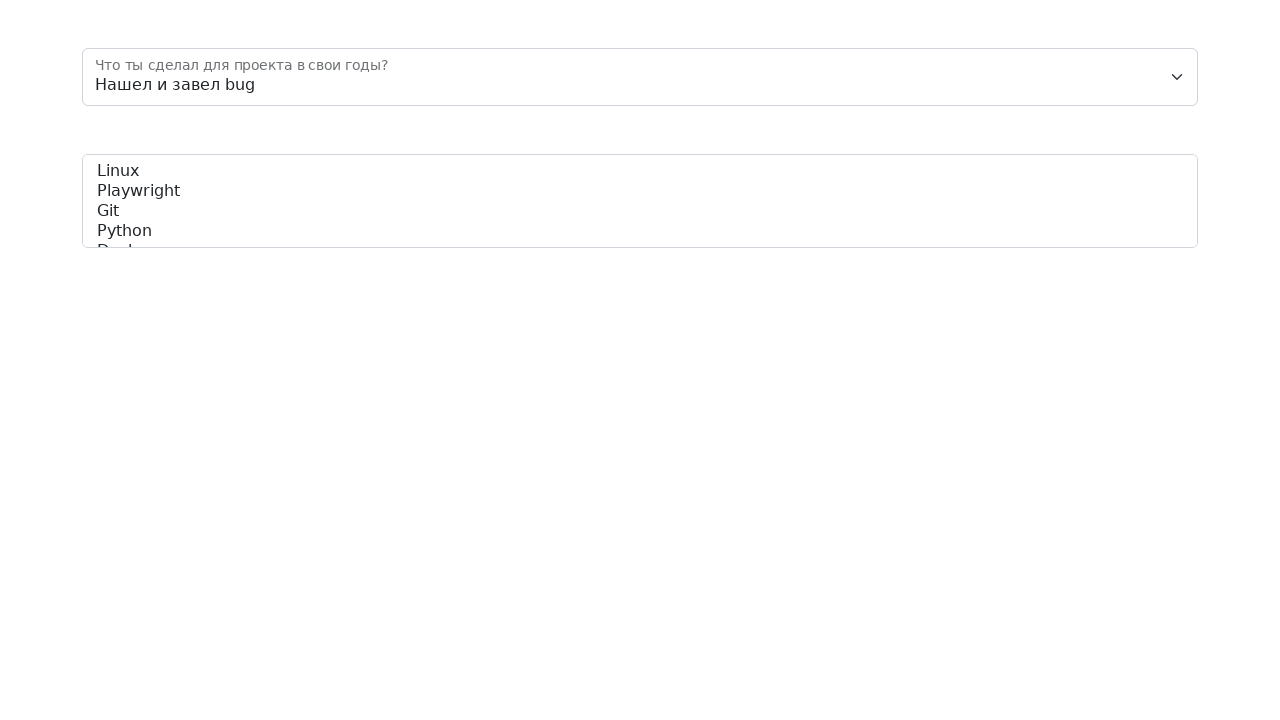

Selected multiple options 'playwright' and 'python' from skills dropdown on #skills
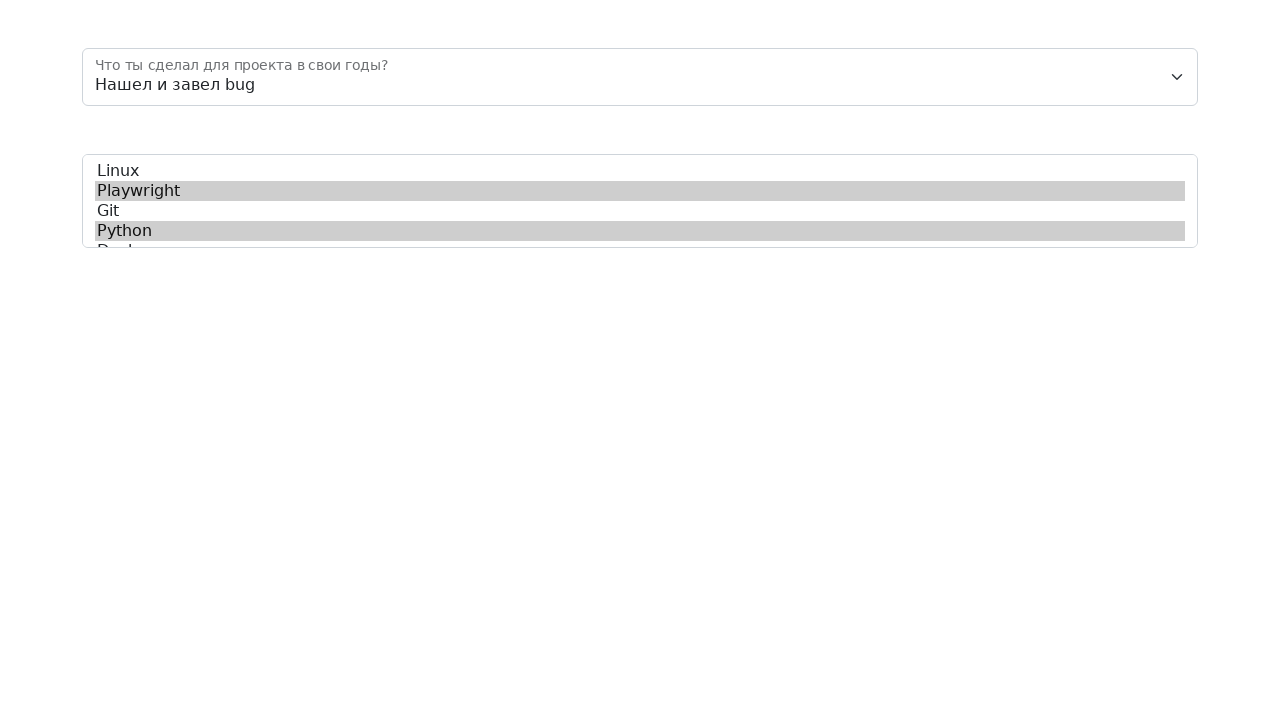

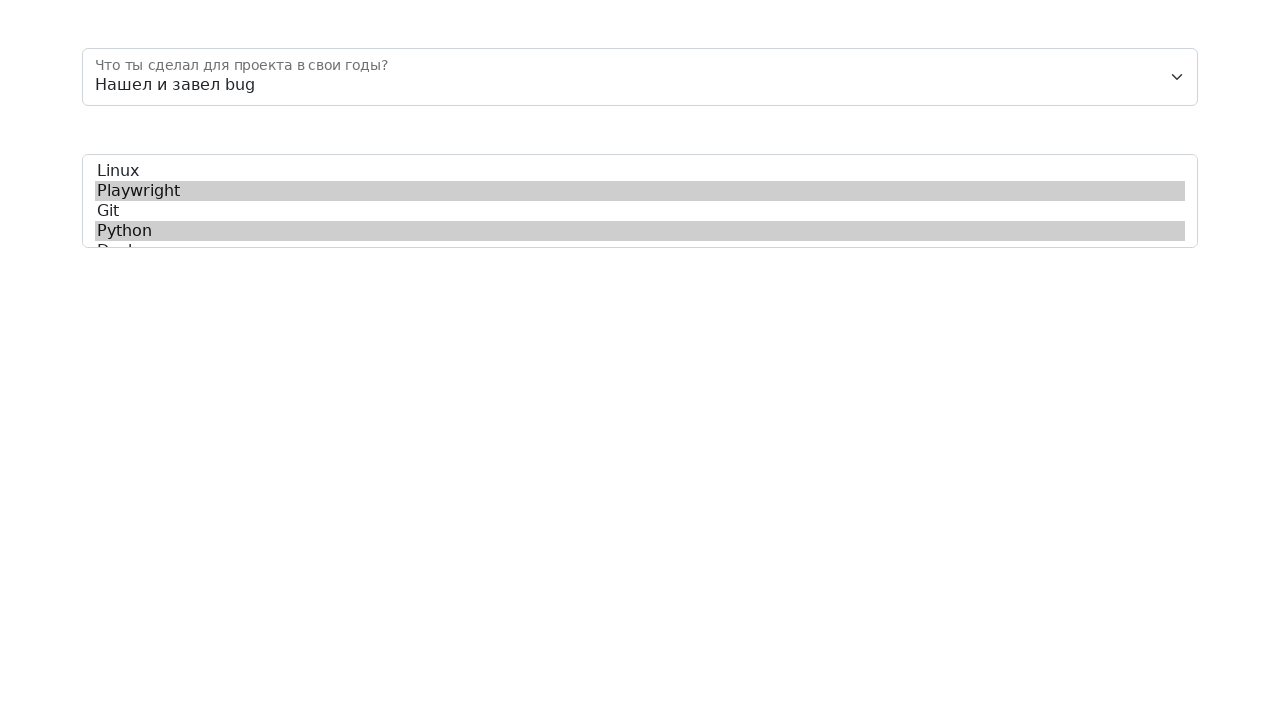